Tests iframe navigation by switching frames using WebElement locators to navigate through Java API documentation

Starting URL: https://docs.oracle.com/javase/8/docs/api/index.html?help-doc.html

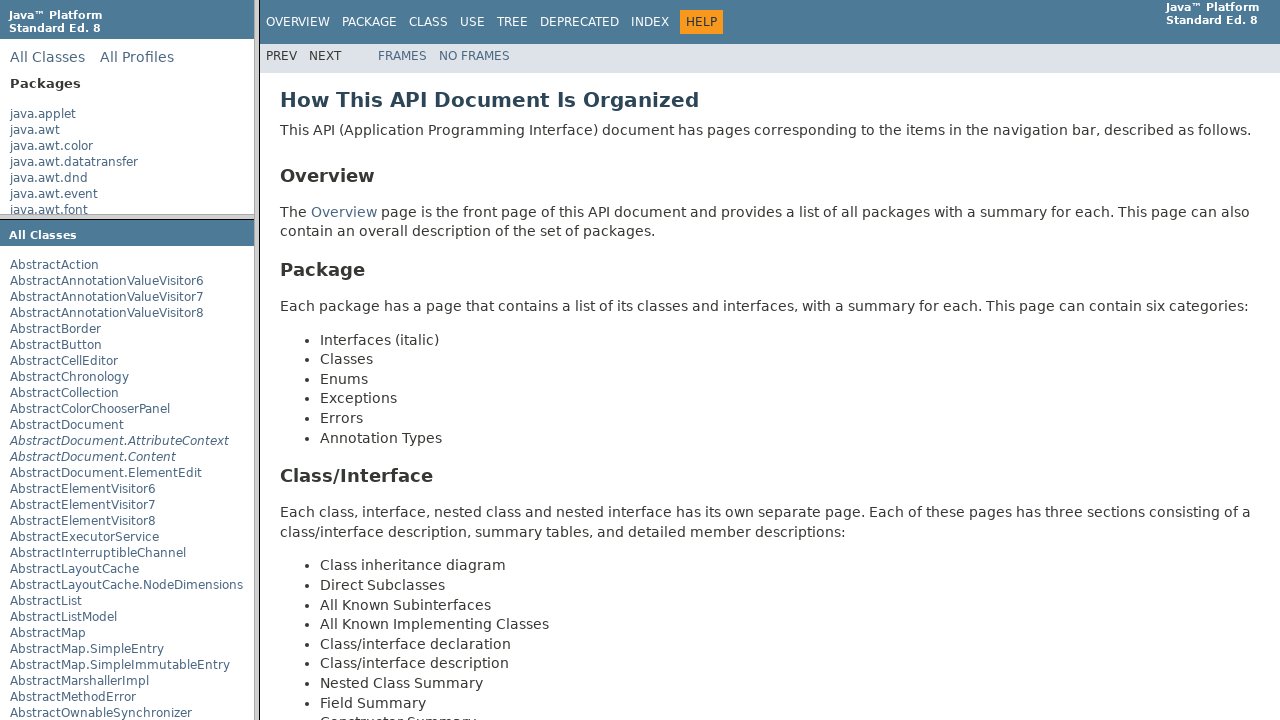

Located first frame using XPath locator
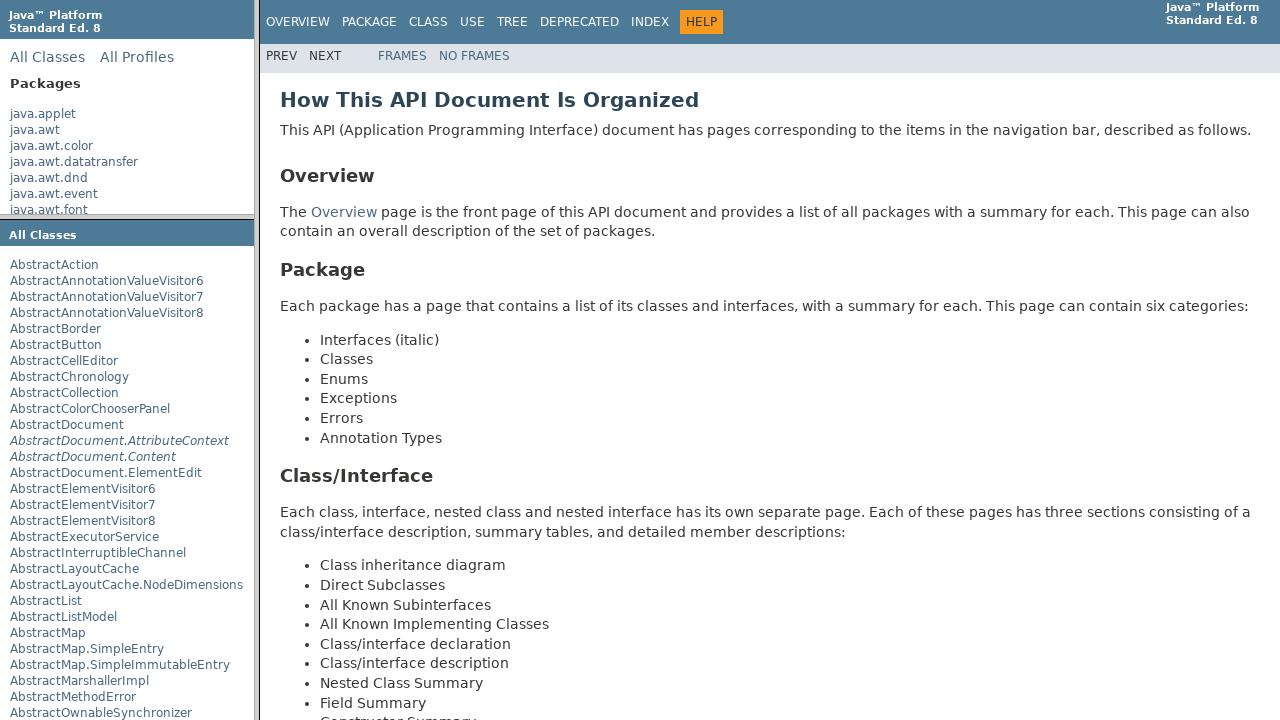

Clicked on java.applet link in first frame at (43, 114) on xpath=/html/frameset/frameset/frame[1] >> internal:control=enter-frame >> xpath=
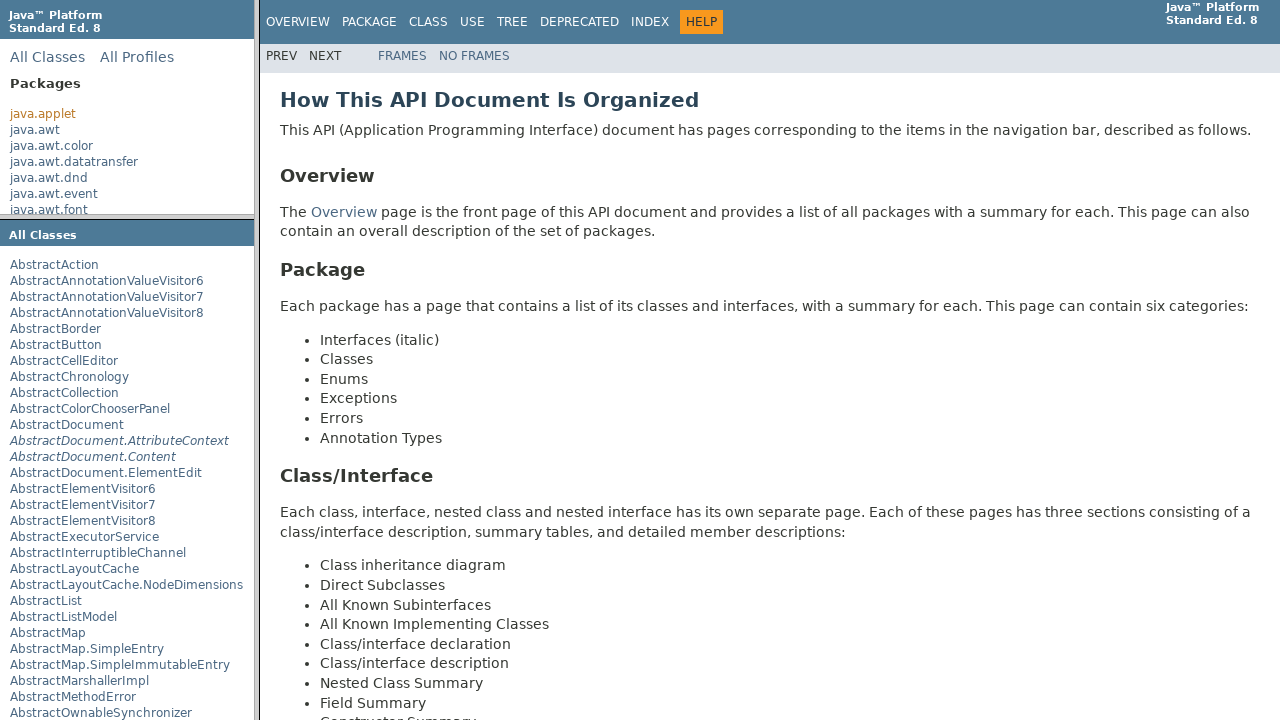

Located second frame using XPath locator
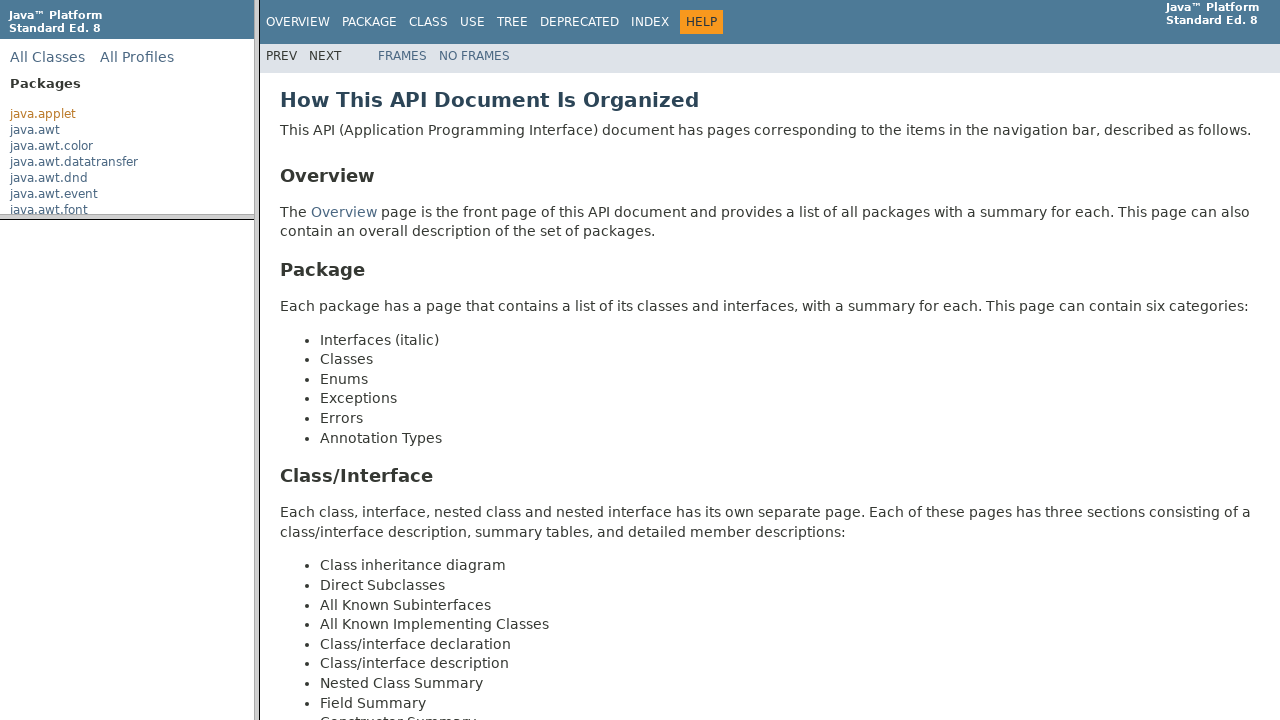

Clicked on Applet link in second frame at (28, 382) on xpath=/html/frameset/frameset/frame[2] >> internal:control=enter-frame >> xpath=
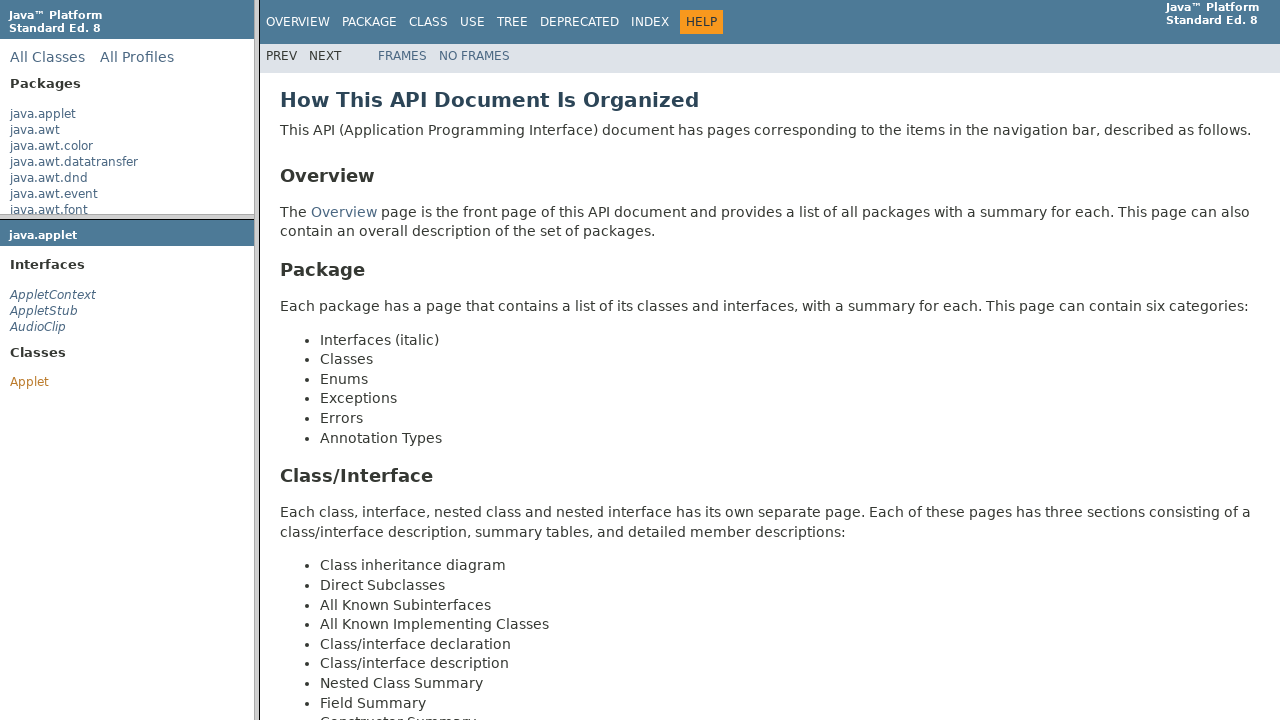

Located third frame using XPath locator
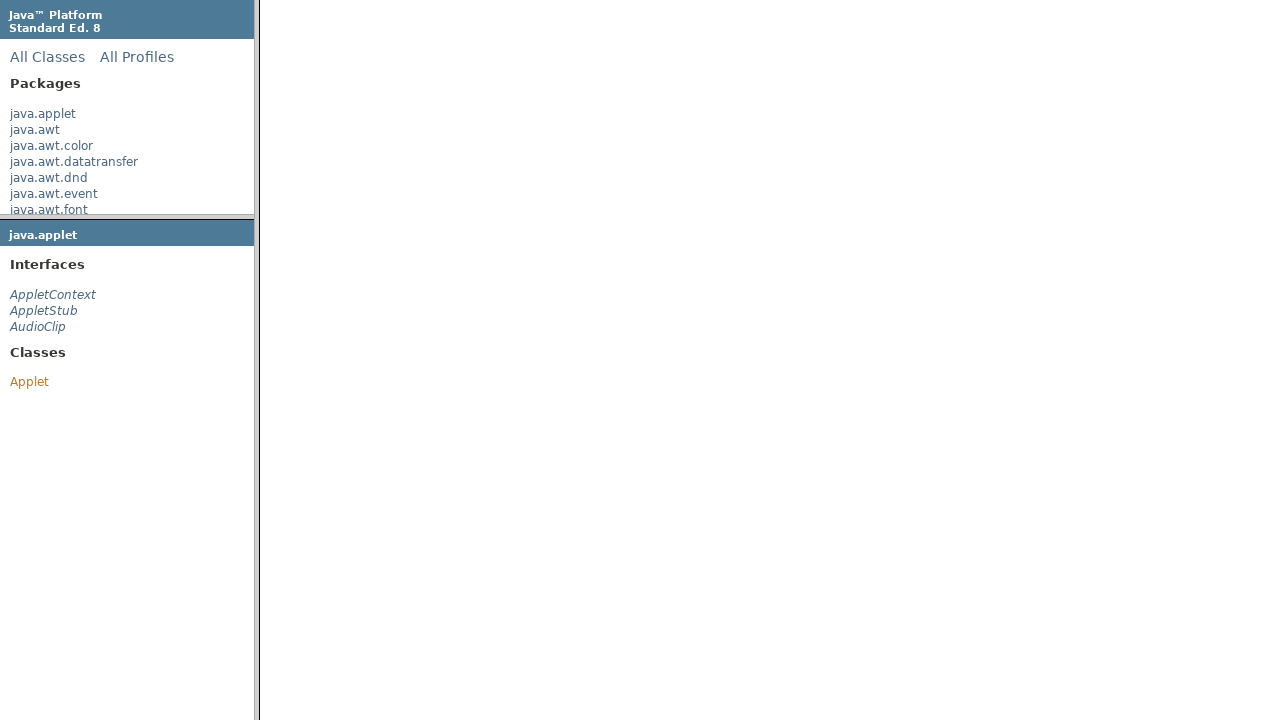

Clicked on Tree navigation item in third frame at (526, 22) on xpath=/html/frameset/frame >> internal:control=enter-frame >> xpath=/html/body/d
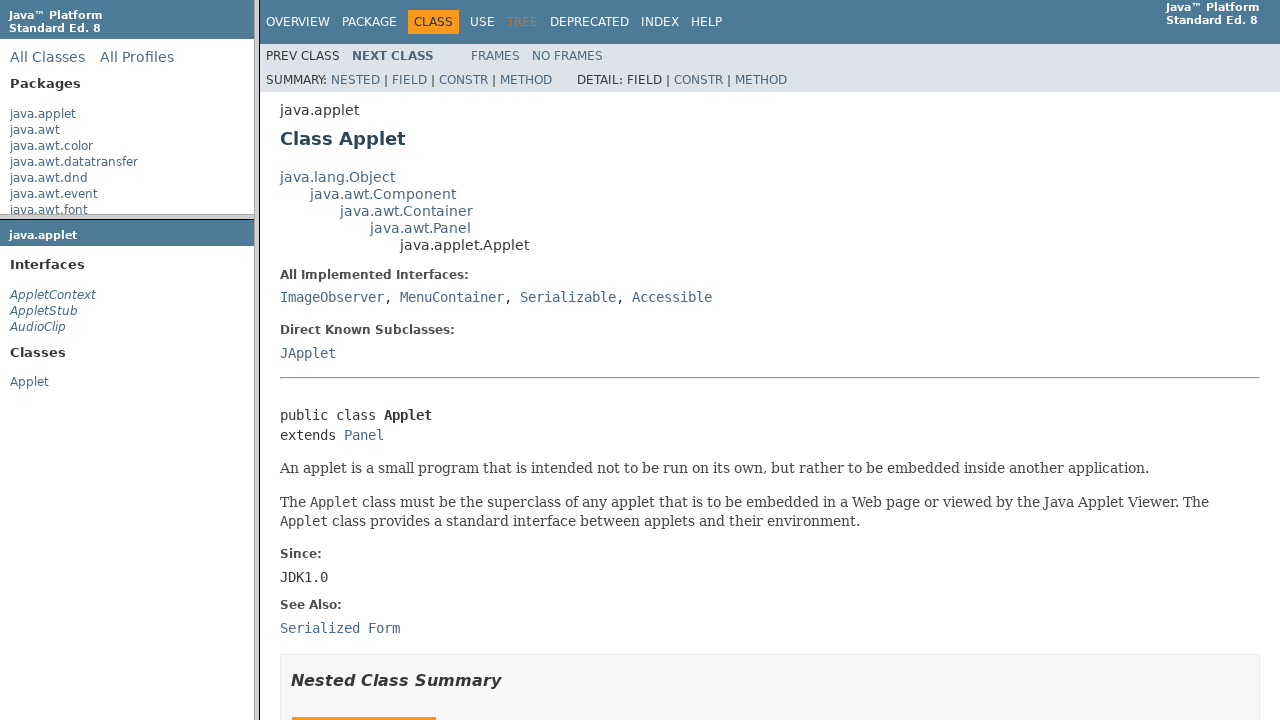

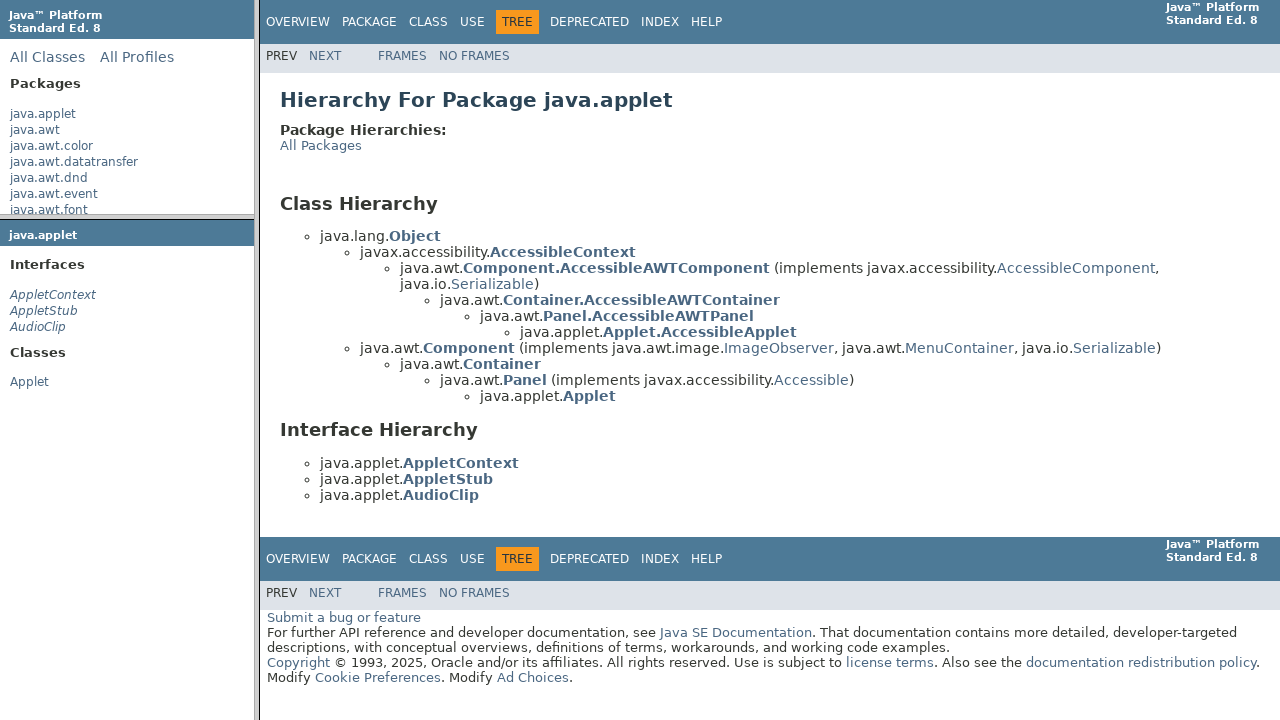